Tests infinite scrolling functionality on a quotes page by repeatedly scrolling to the bottom until no new content loads, verifying that the page height increases with each scroll until all content is loaded.

Starting URL: https://quotes.toscrape.com/scroll

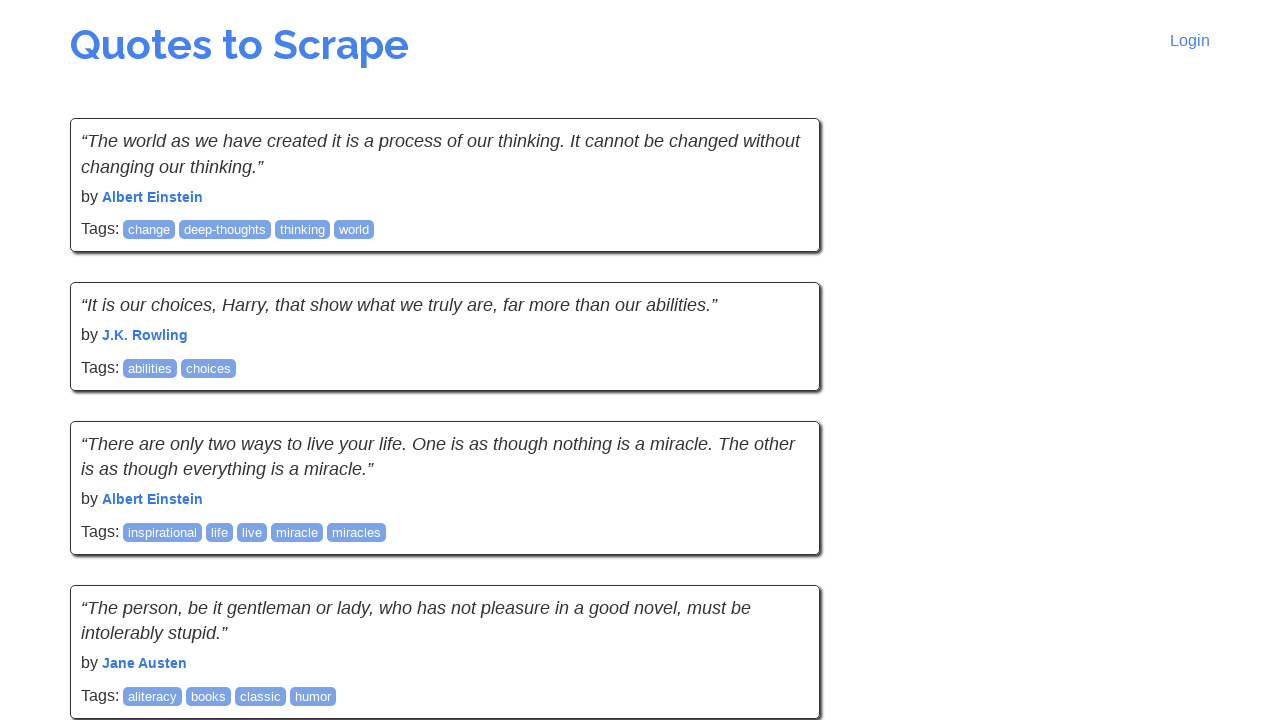

Initial quotes loaded on the page
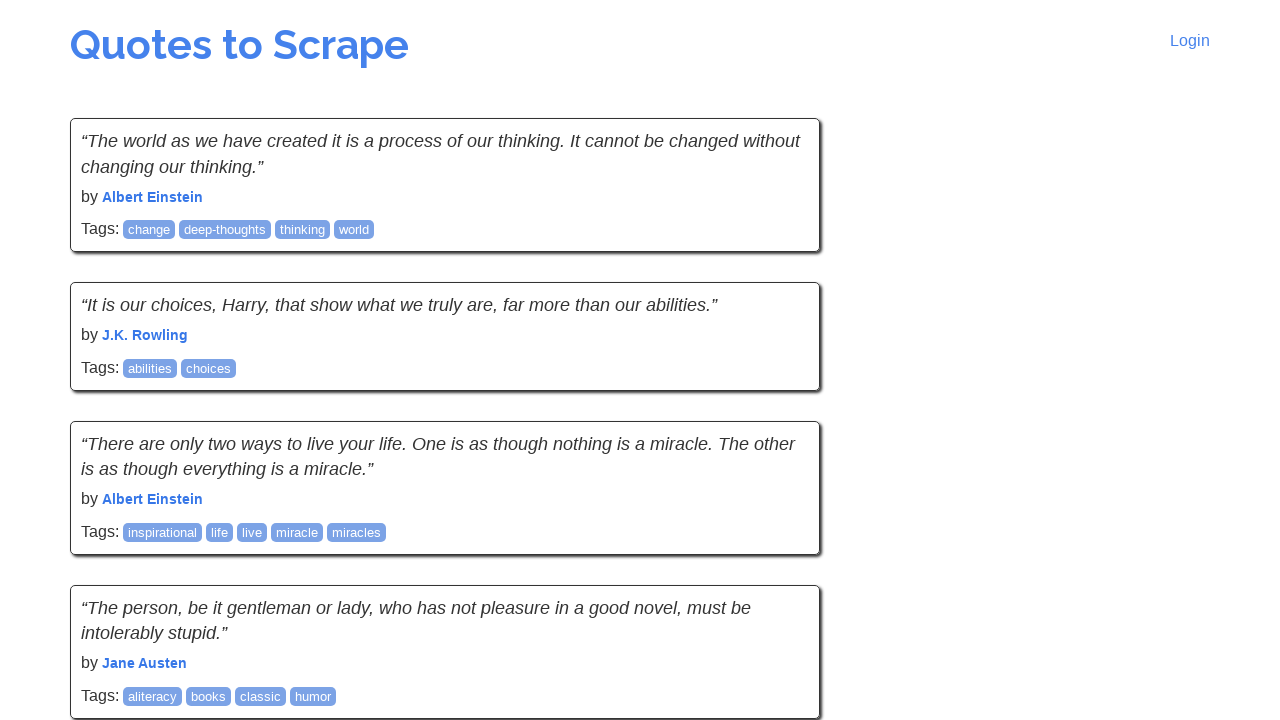

Initial page height retrieved: 1605
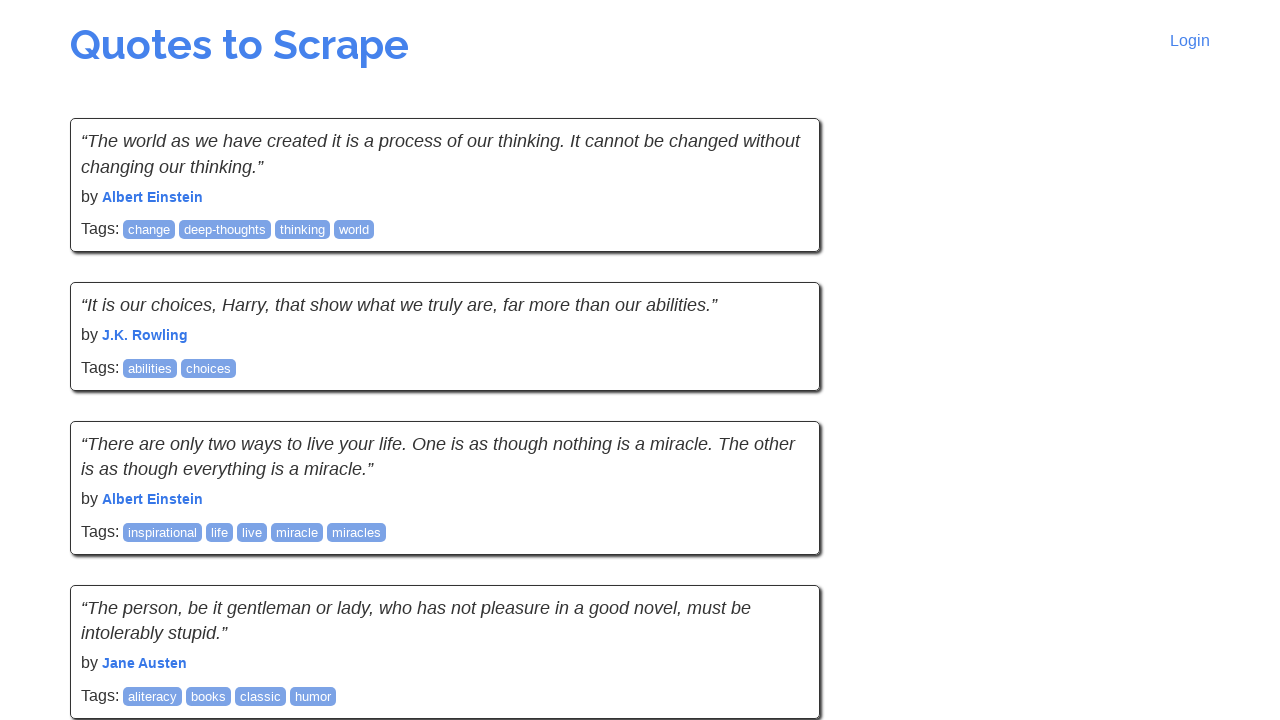

Scrolled to bottom of page (iteration 1)
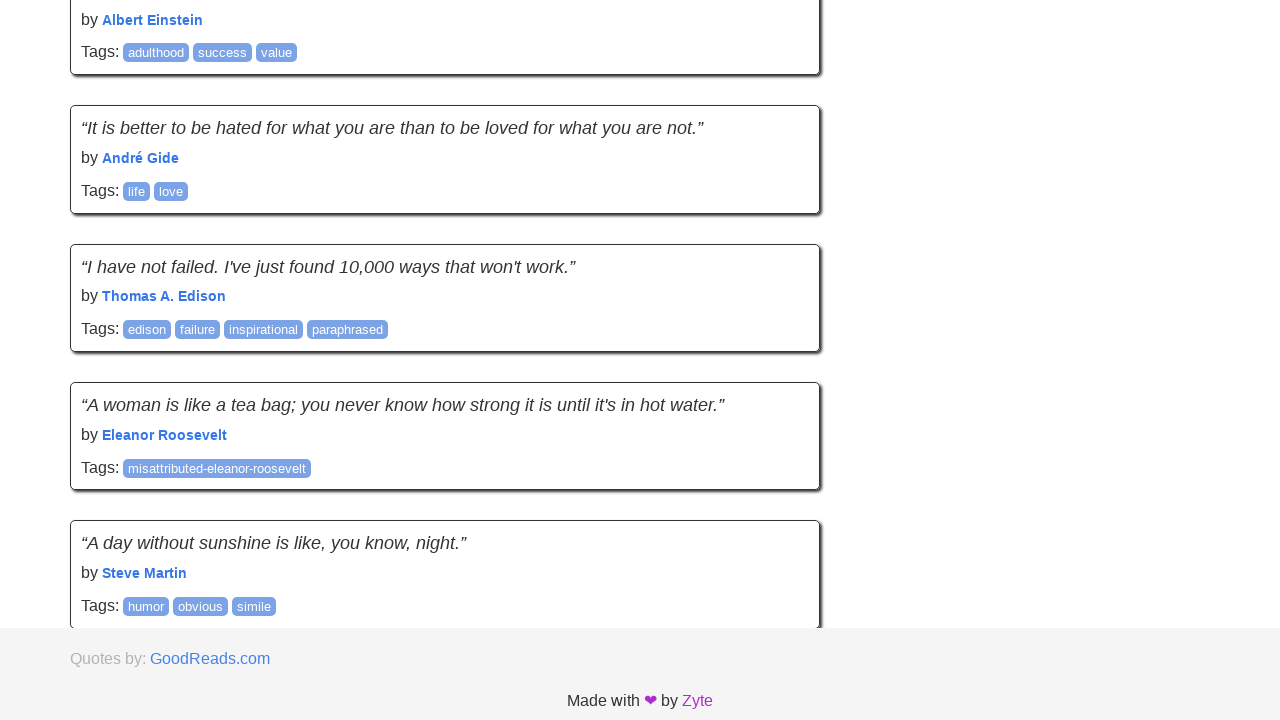

Waited 3 seconds for new content to load
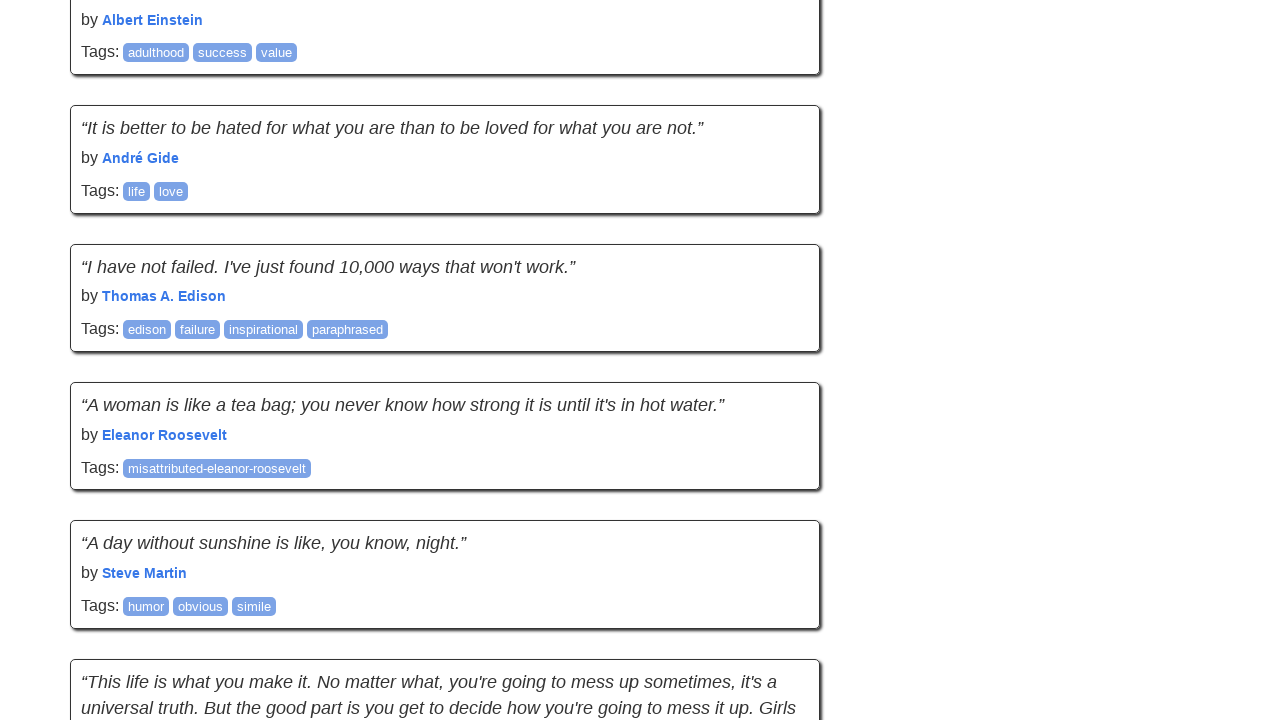

New page height after scroll: 3554
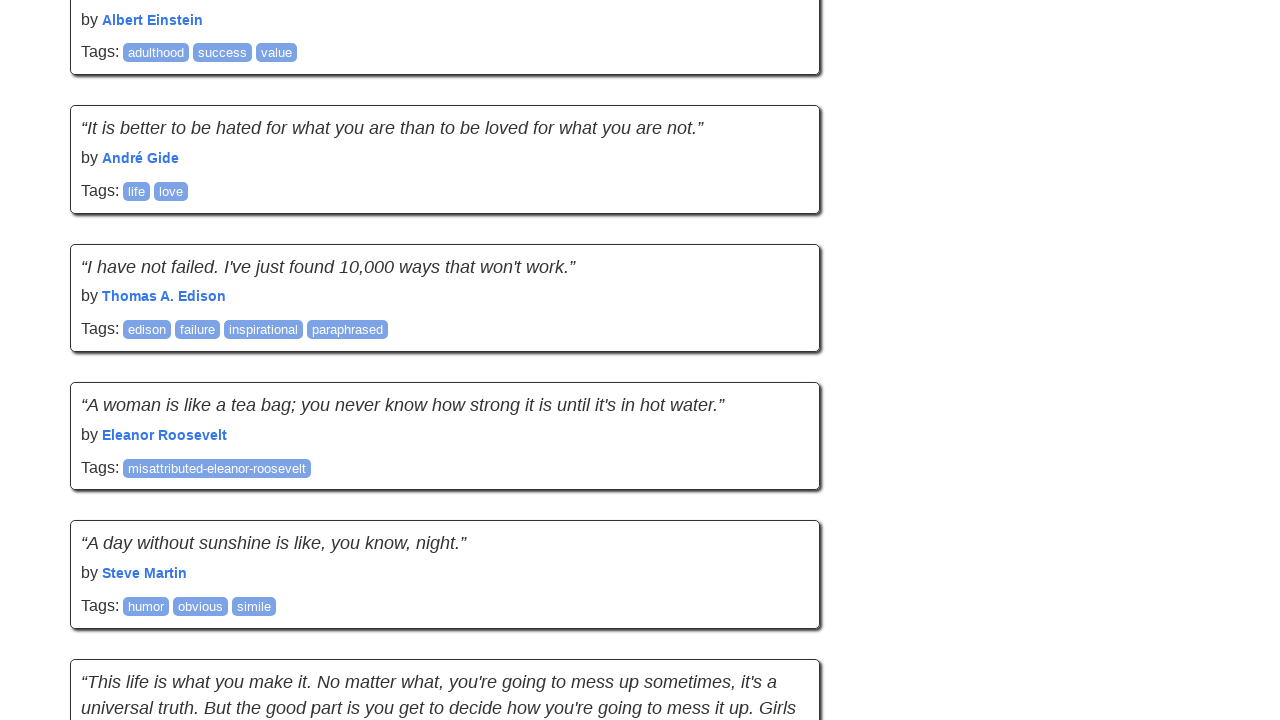

Scrolled to bottom of page (iteration 2)
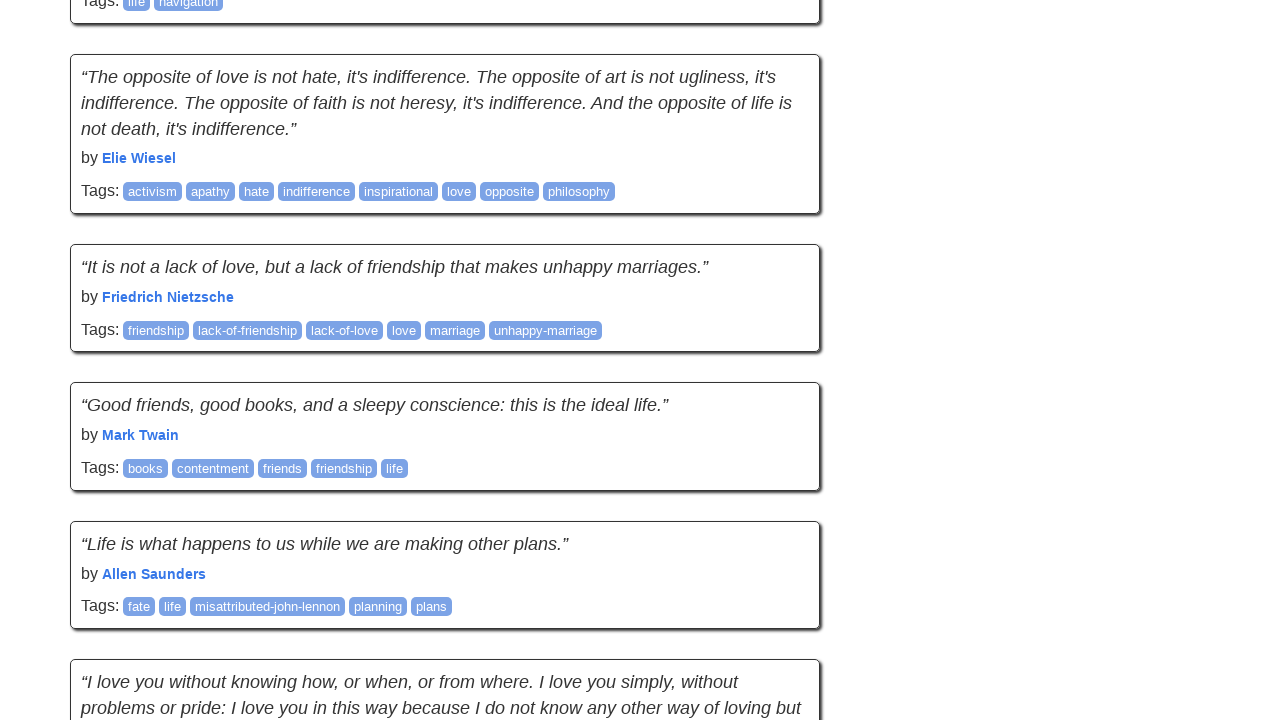

Waited 3 seconds for new content to load
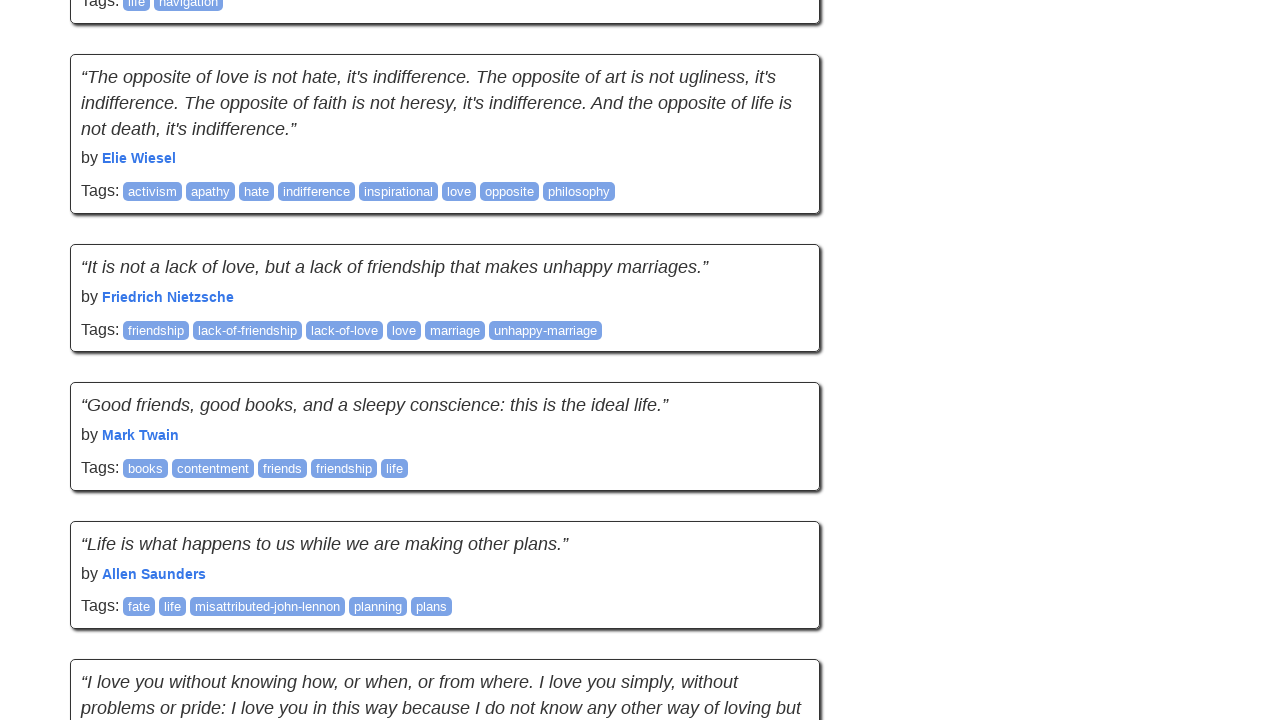

New page height after scroll: 5118
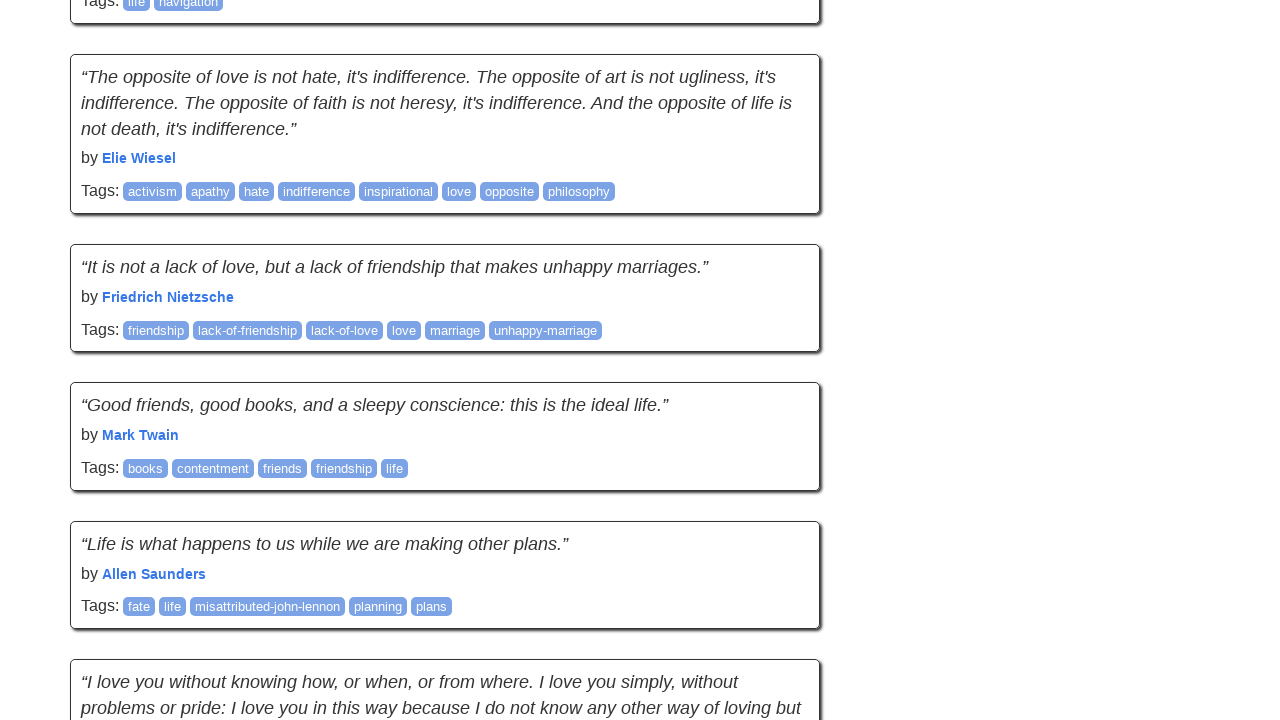

Scrolled to bottom of page (iteration 3)
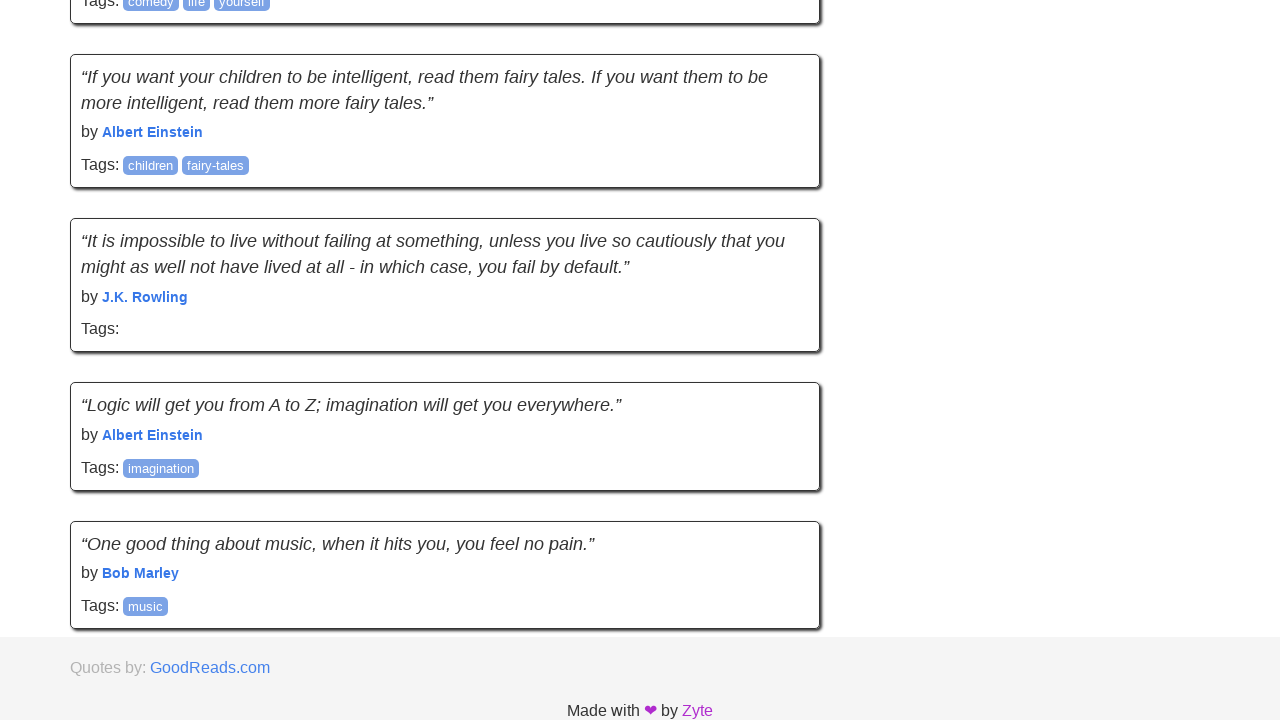

Waited 3 seconds for new content to load
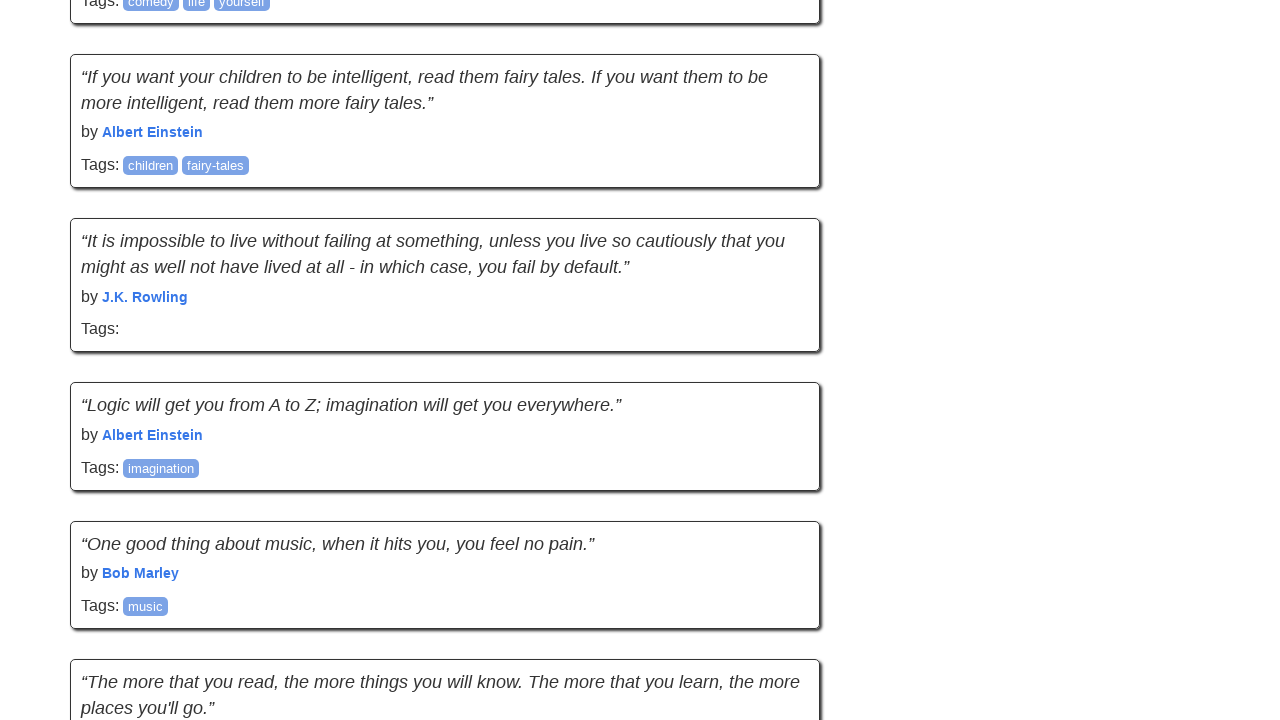

New page height after scroll: 6553
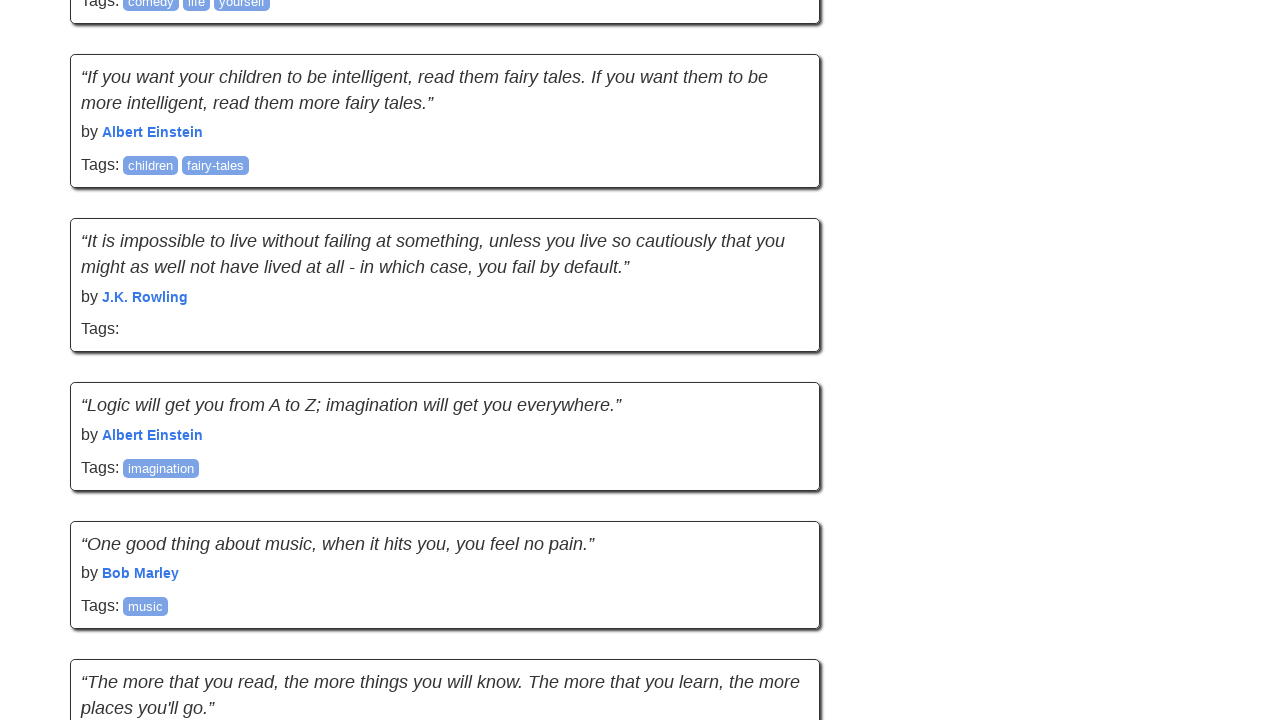

Scrolled to bottom of page (iteration 4)
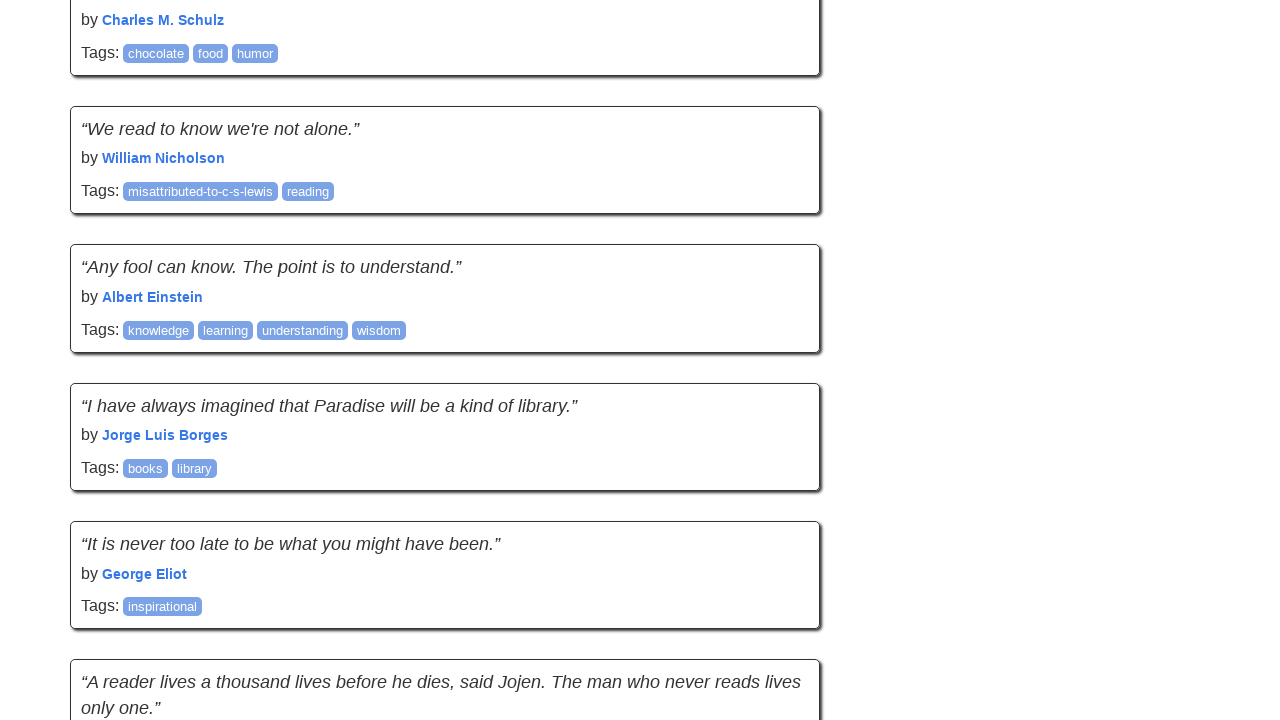

Waited 3 seconds for new content to load
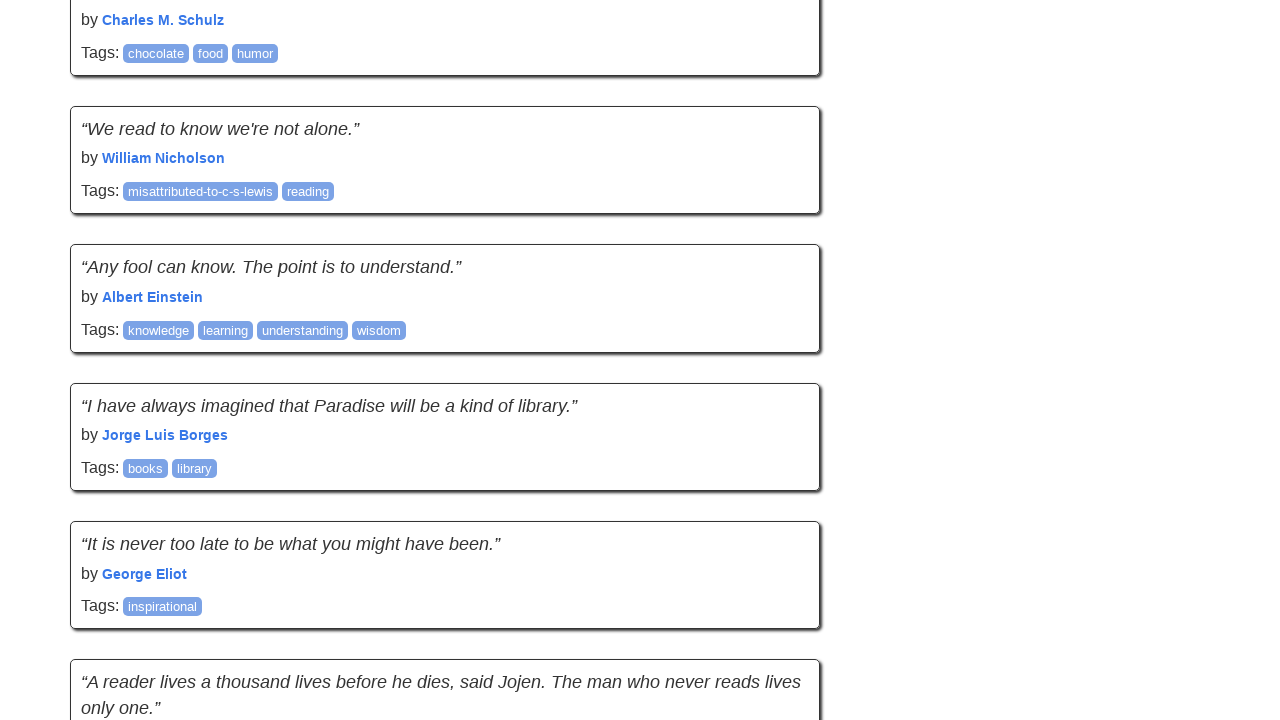

New page height after scroll: 8040
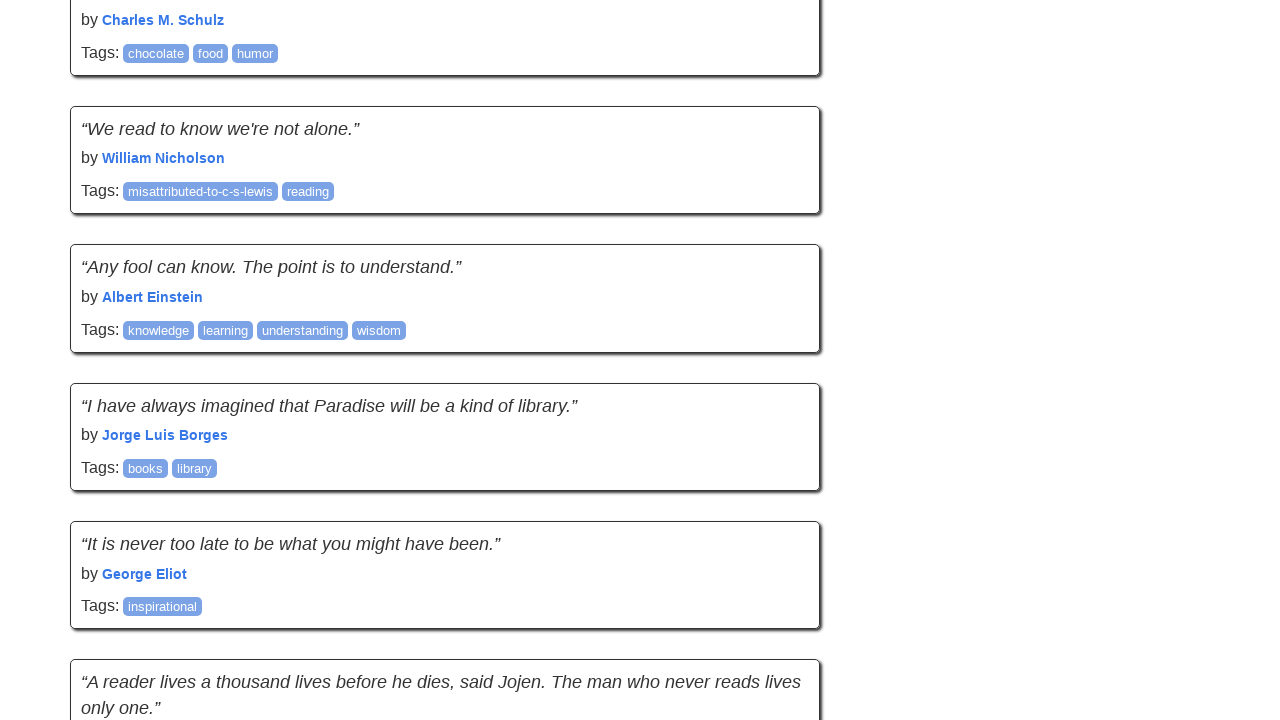

Scrolled to bottom of page (iteration 5)
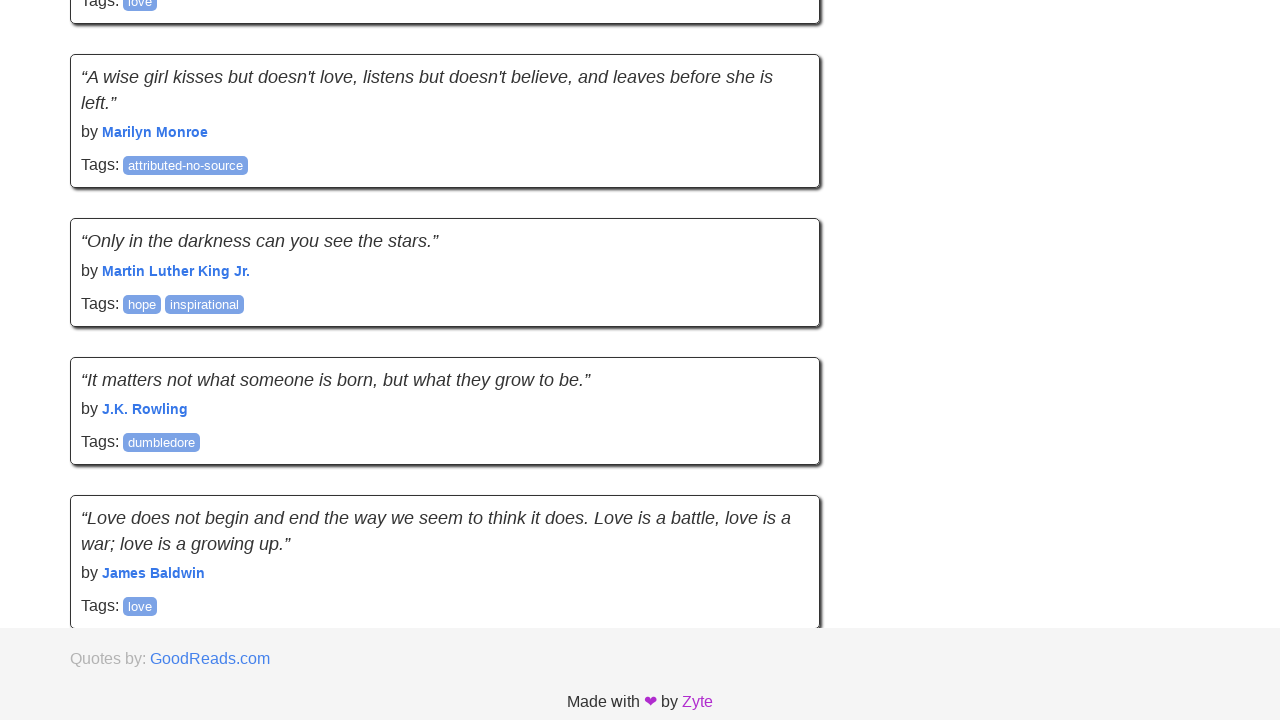

Waited 3 seconds for new content to load
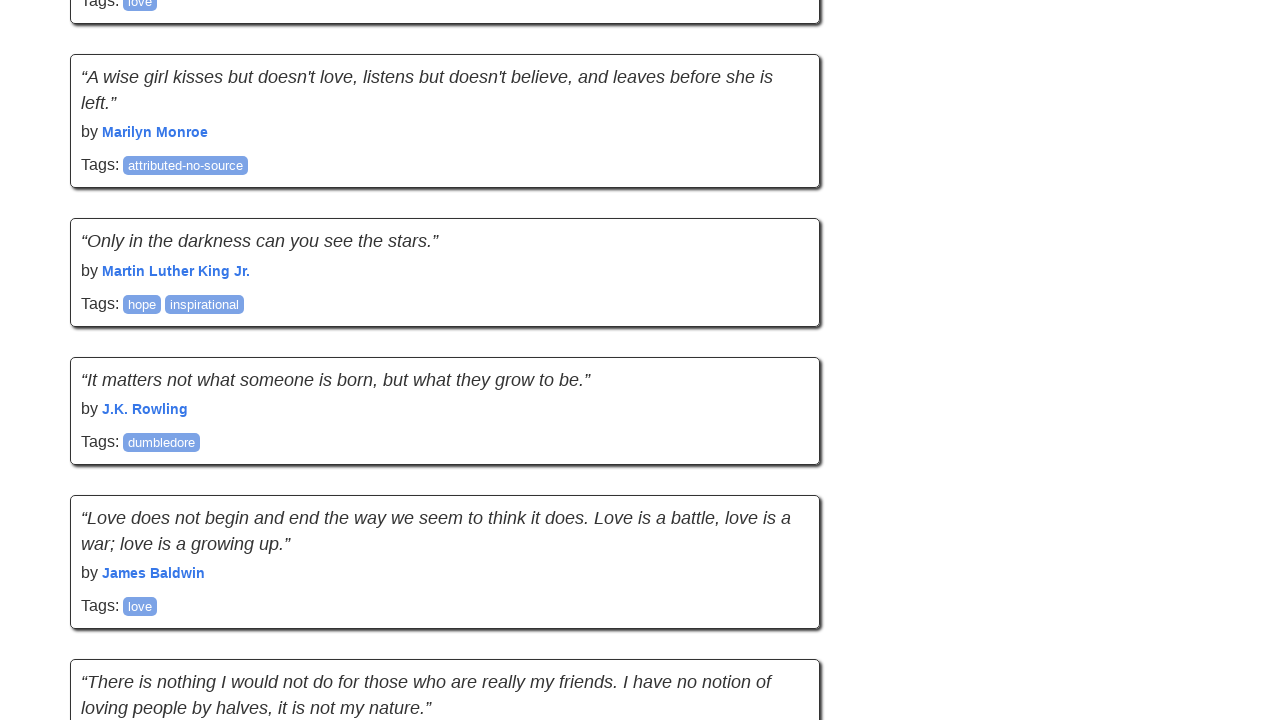

New page height after scroll: 9552
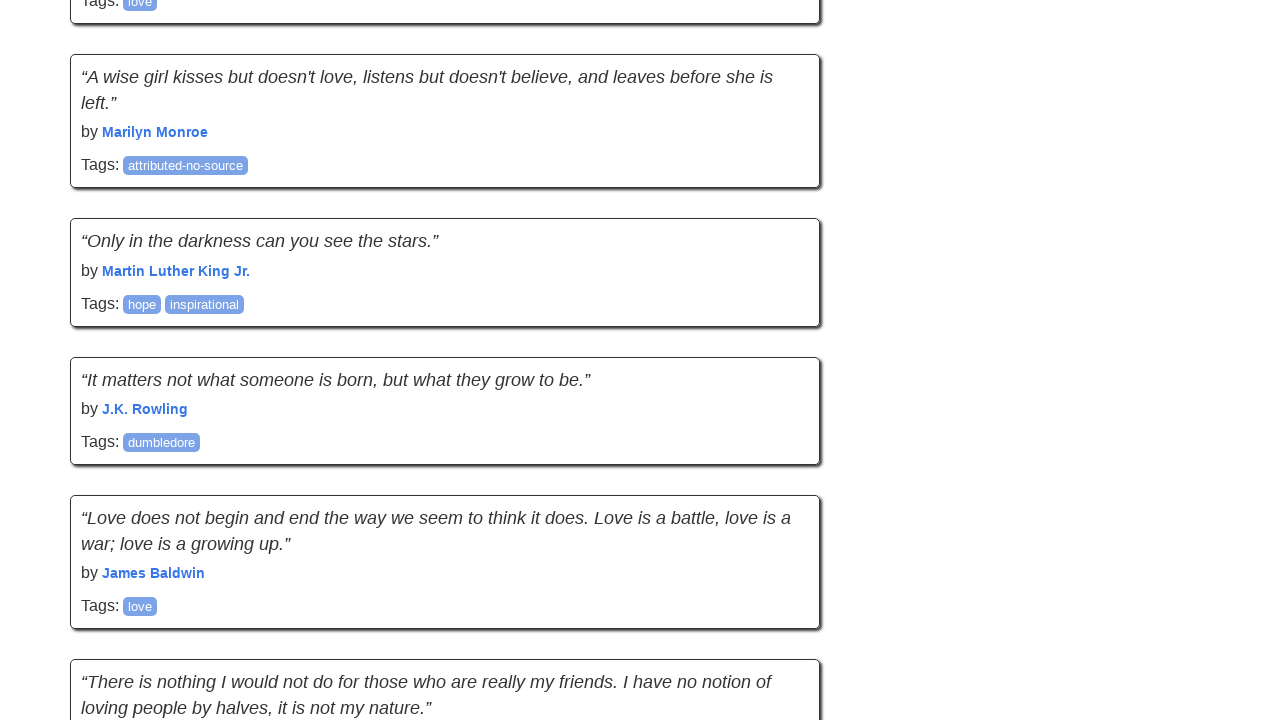

Scrolled to bottom of page (iteration 6)
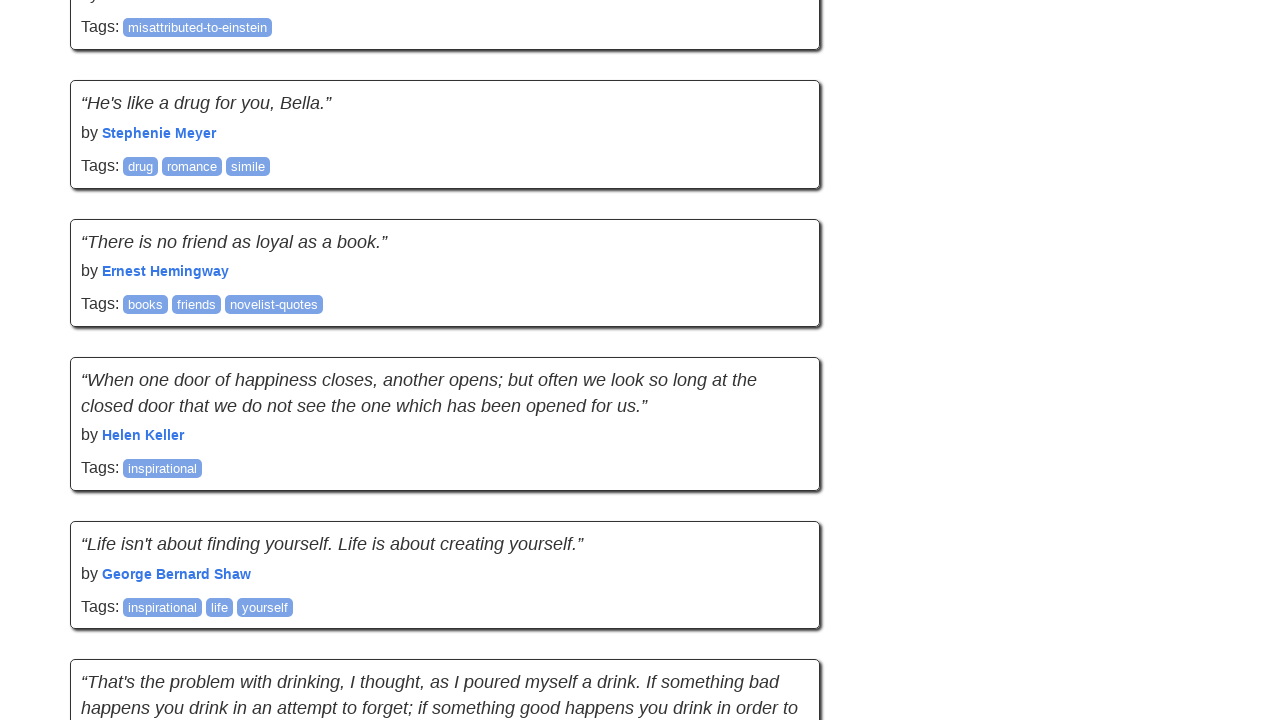

Waited 3 seconds for new content to load
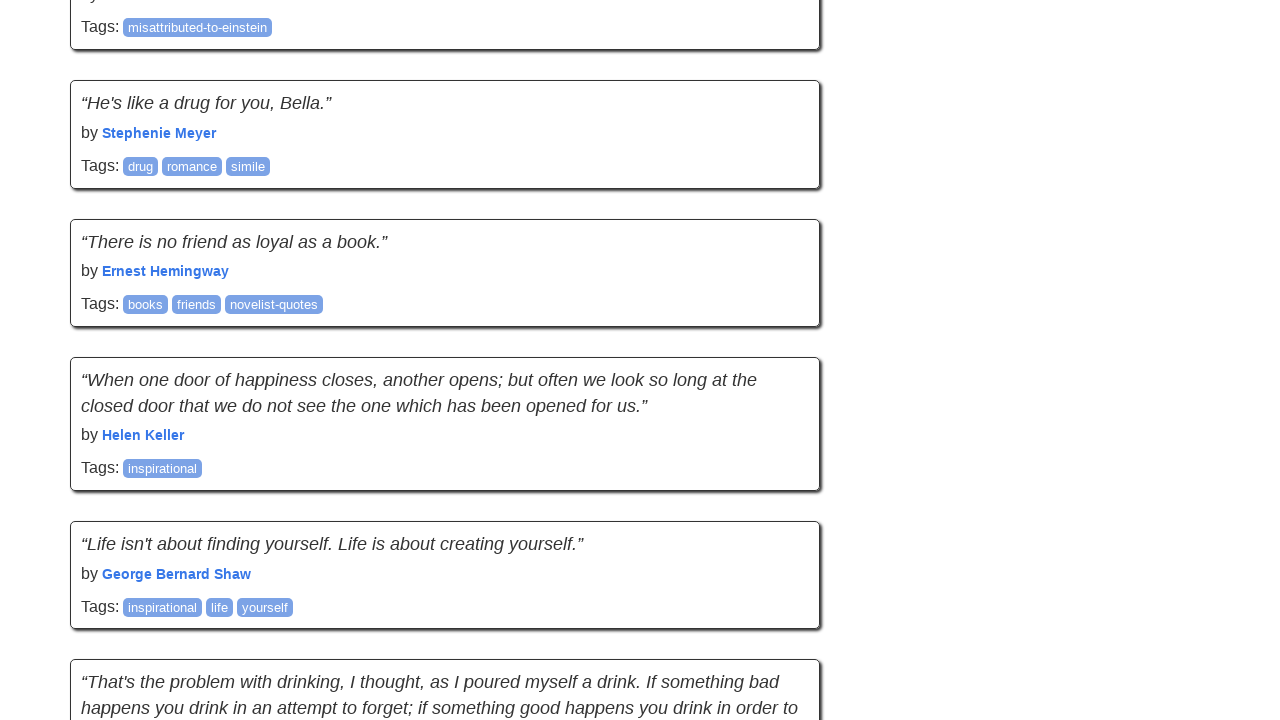

New page height after scroll: 11219
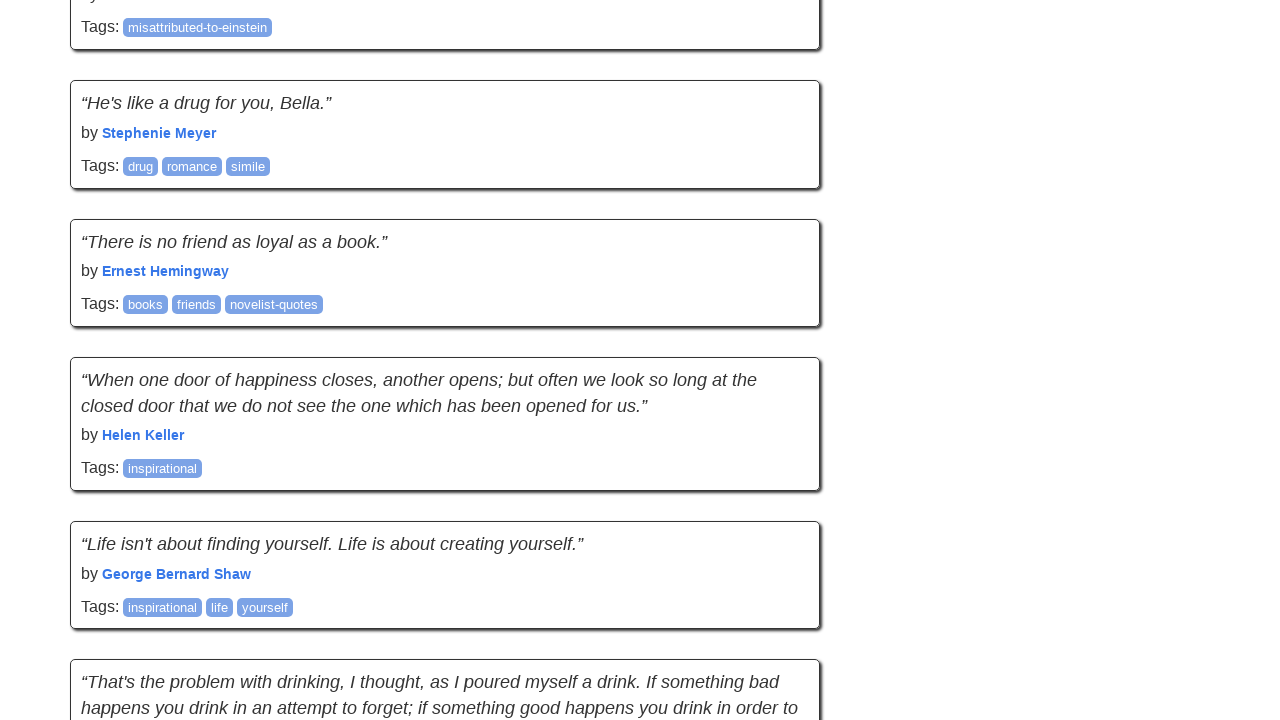

Scrolled to bottom of page (iteration 7)
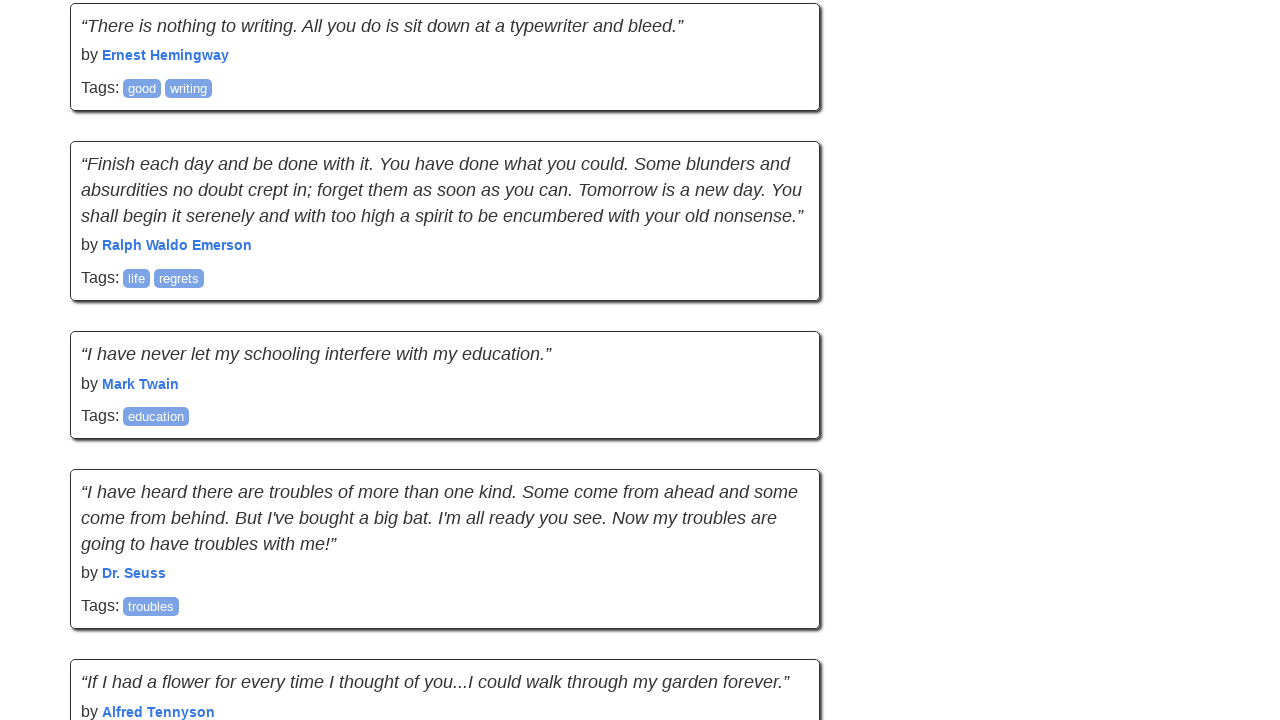

Waited 3 seconds for new content to load
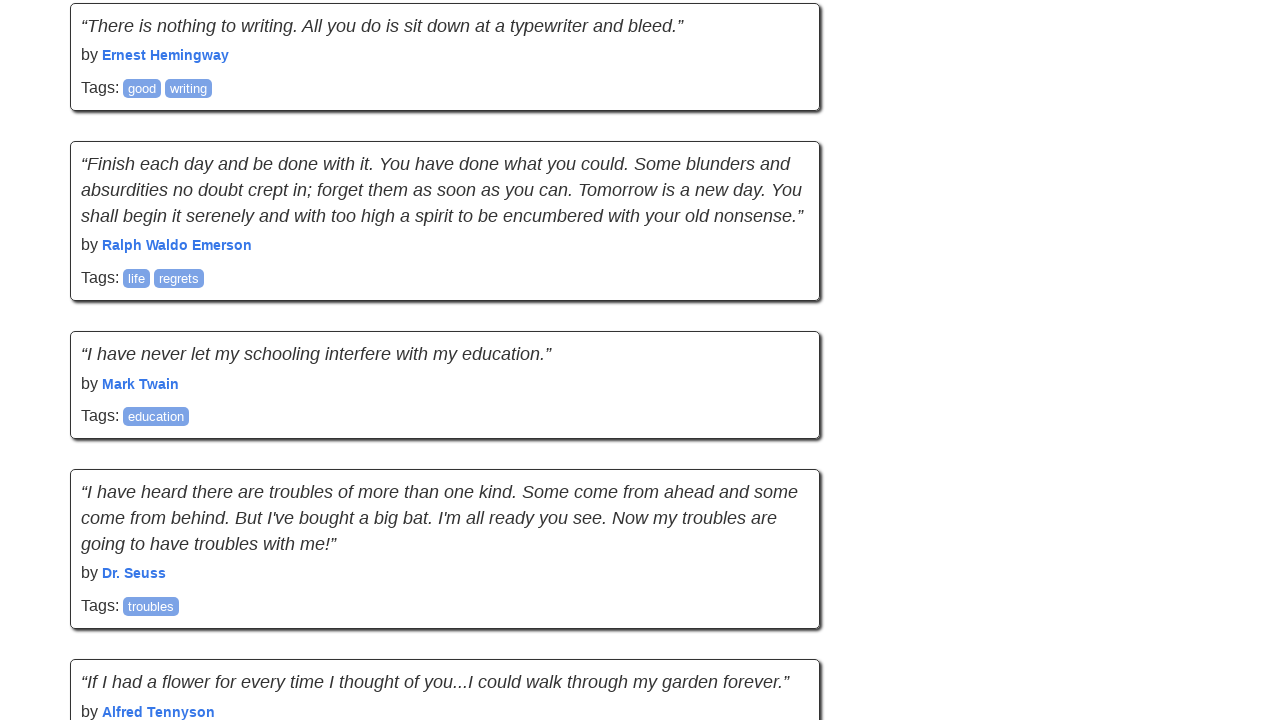

New page height after scroll: 12732
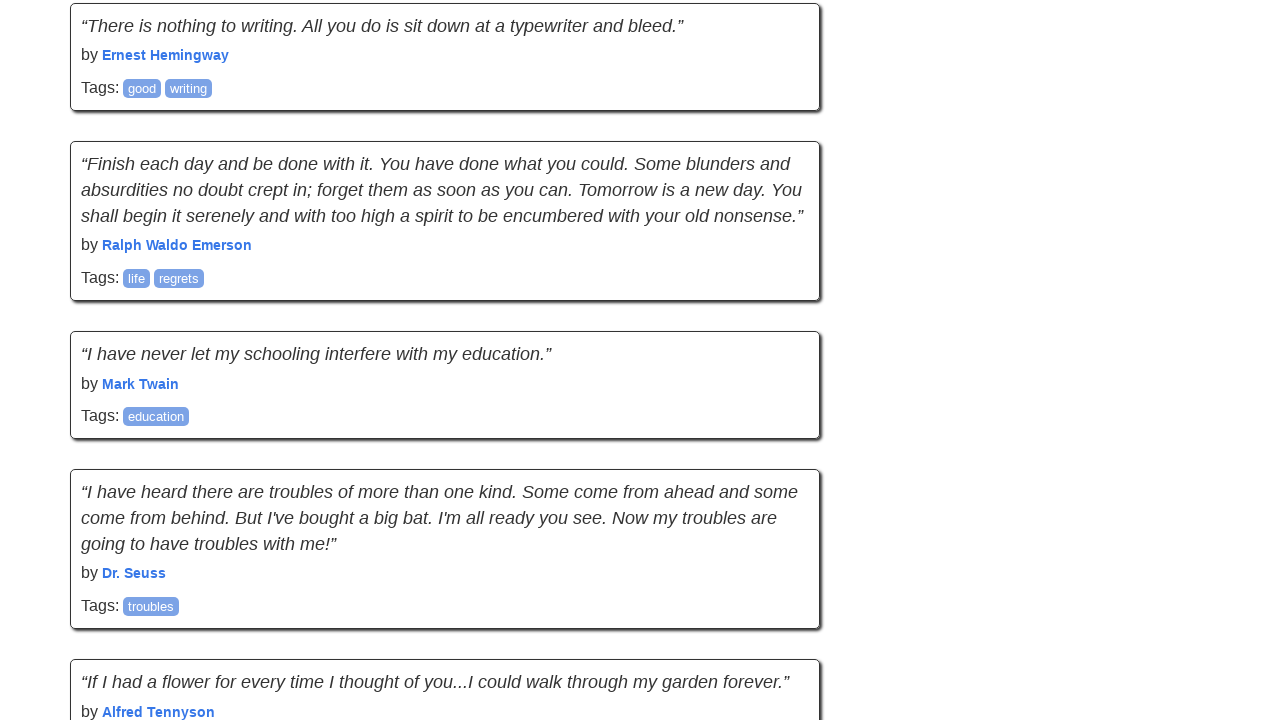

Scrolled to bottom of page (iteration 8)
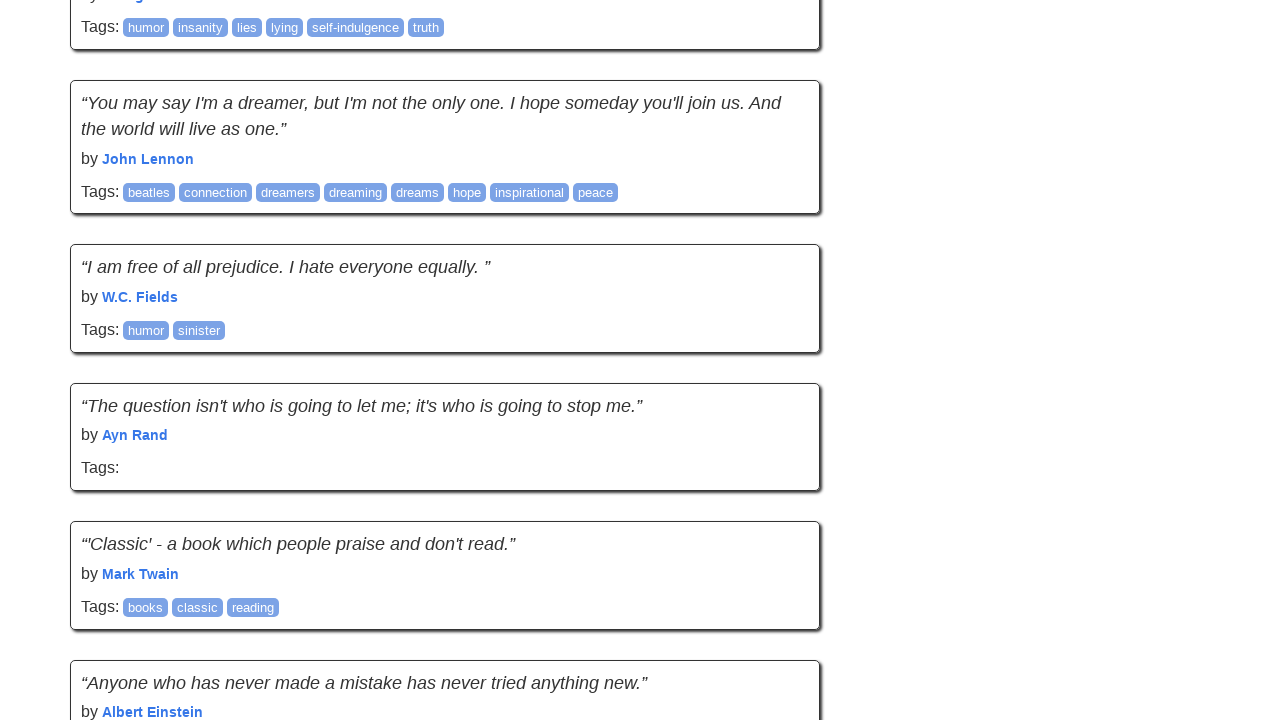

Waited 3 seconds for new content to load
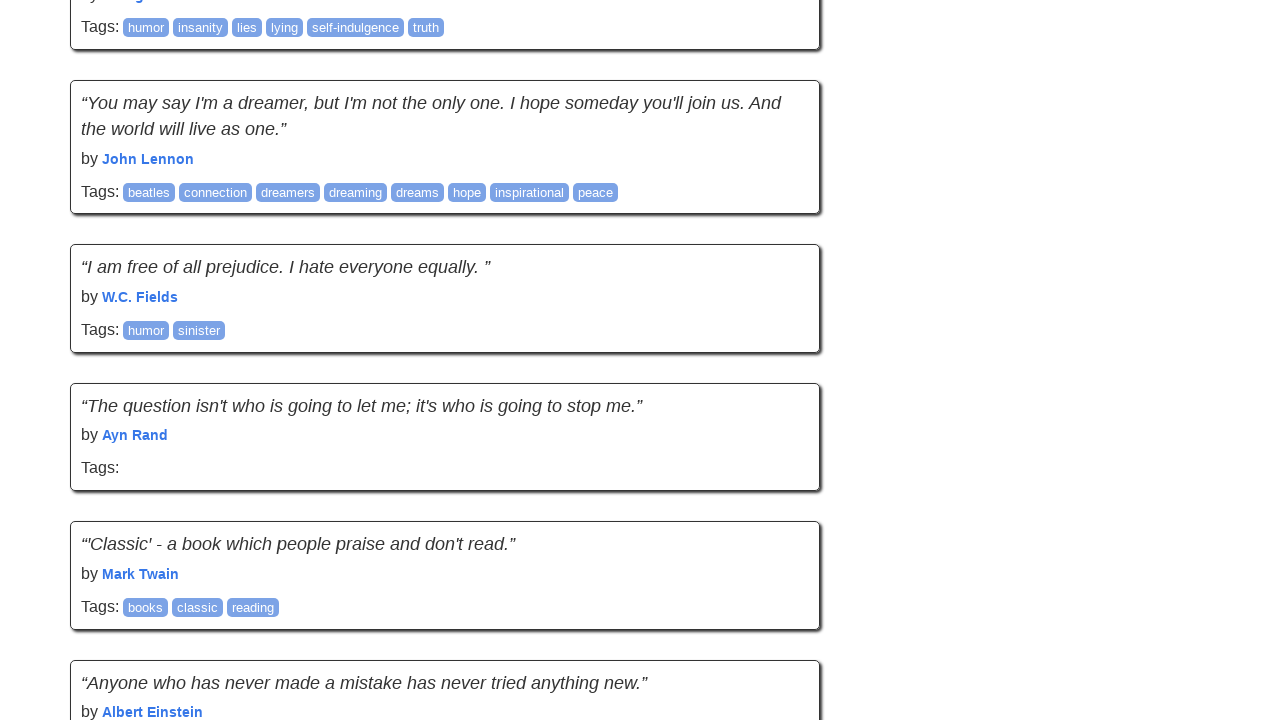

New page height after scroll: 14398
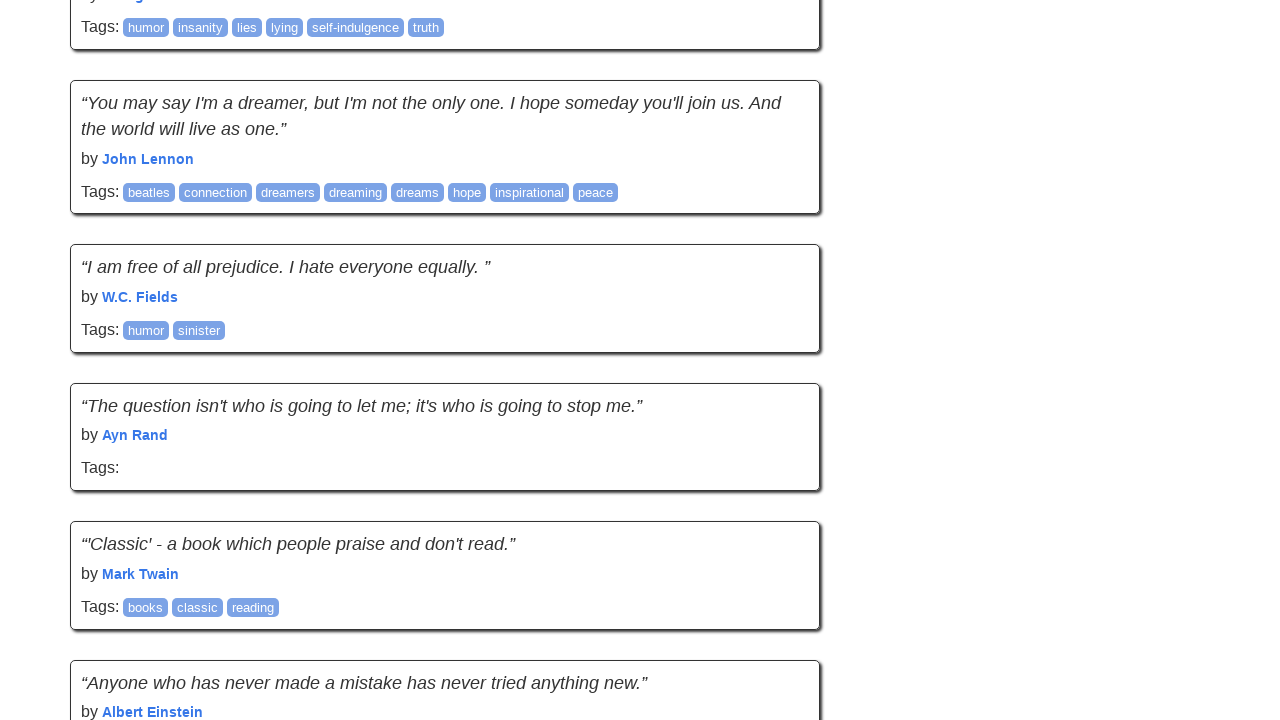

Scrolled to bottom of page (iteration 9)
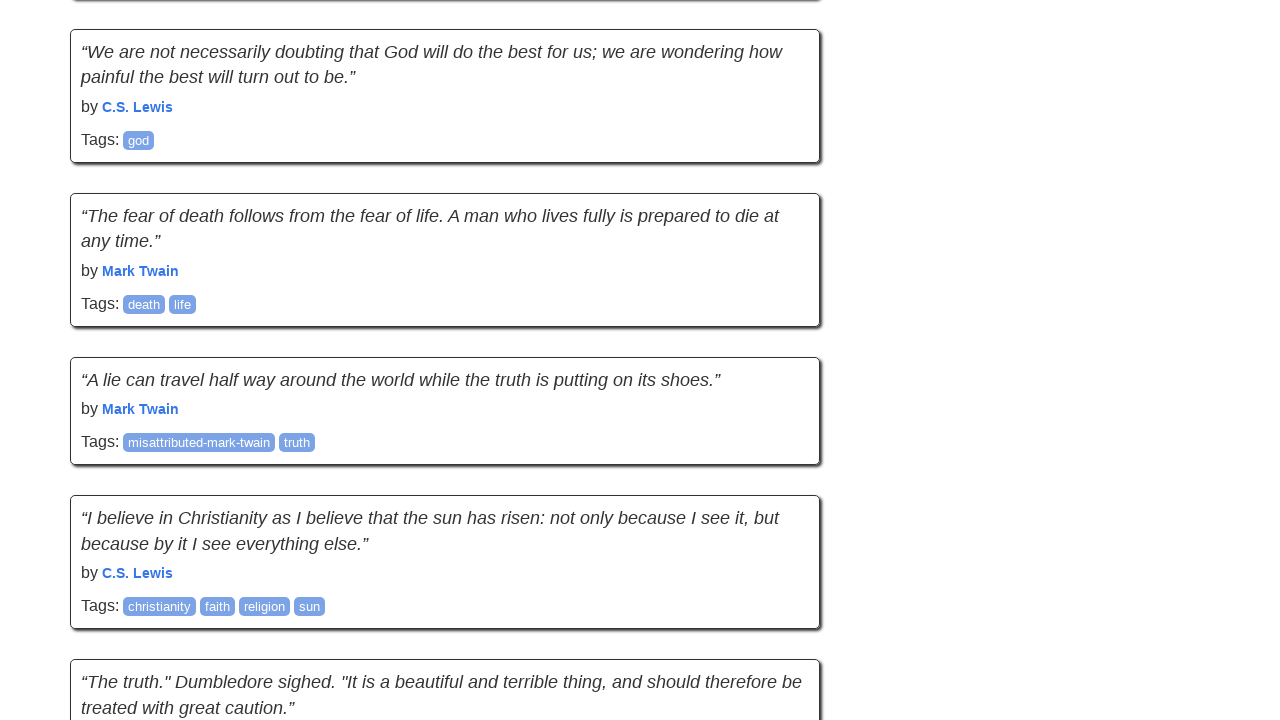

Waited 3 seconds for new content to load
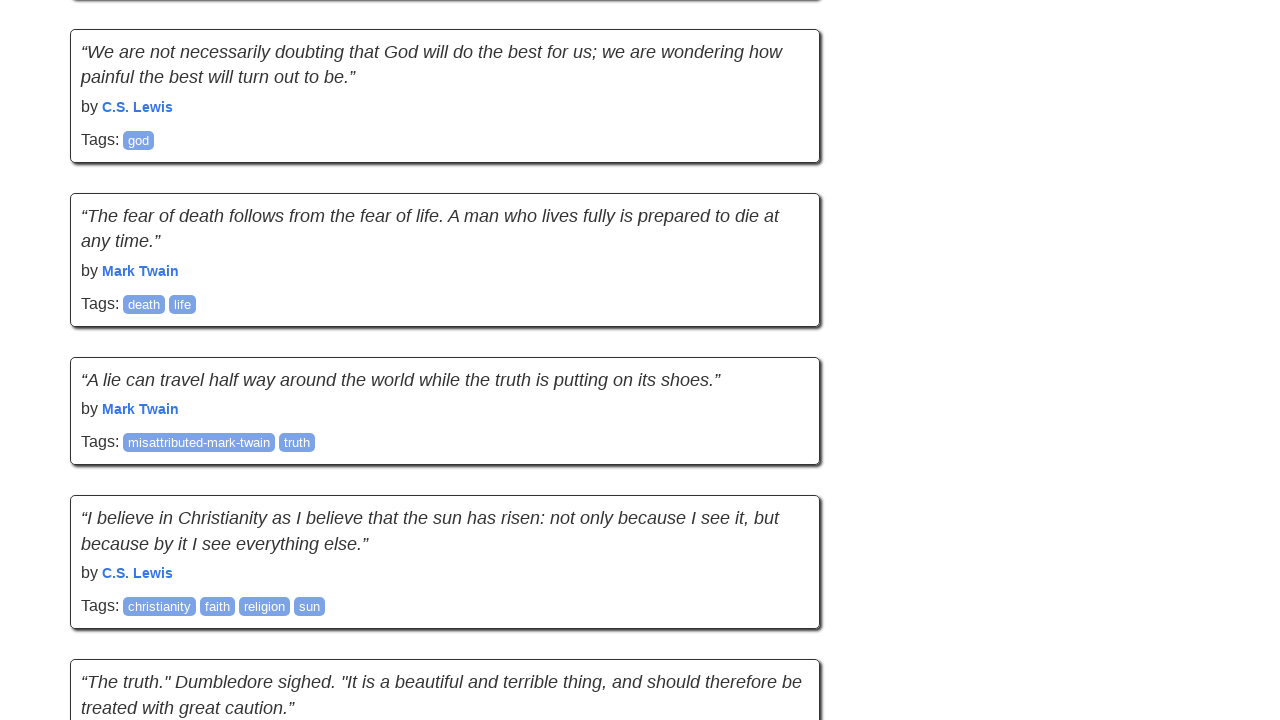

New page height after scroll: 15885
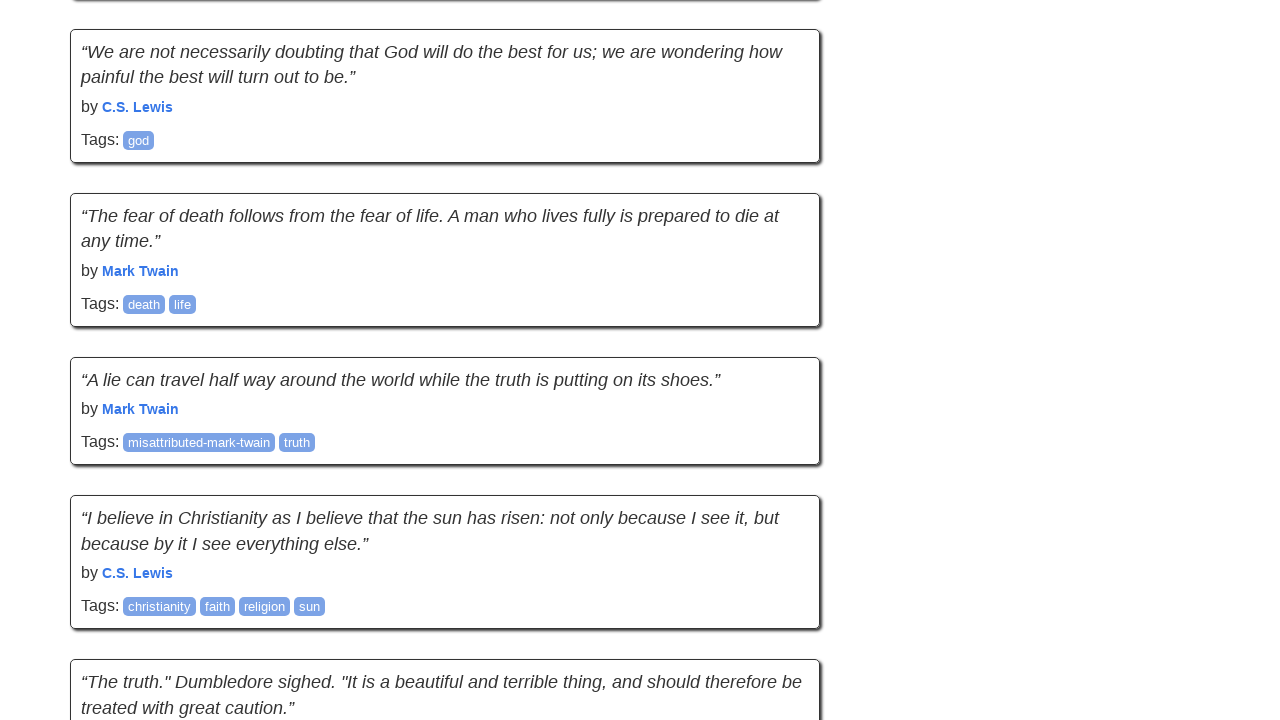

Scrolled to bottom of page (iteration 10)
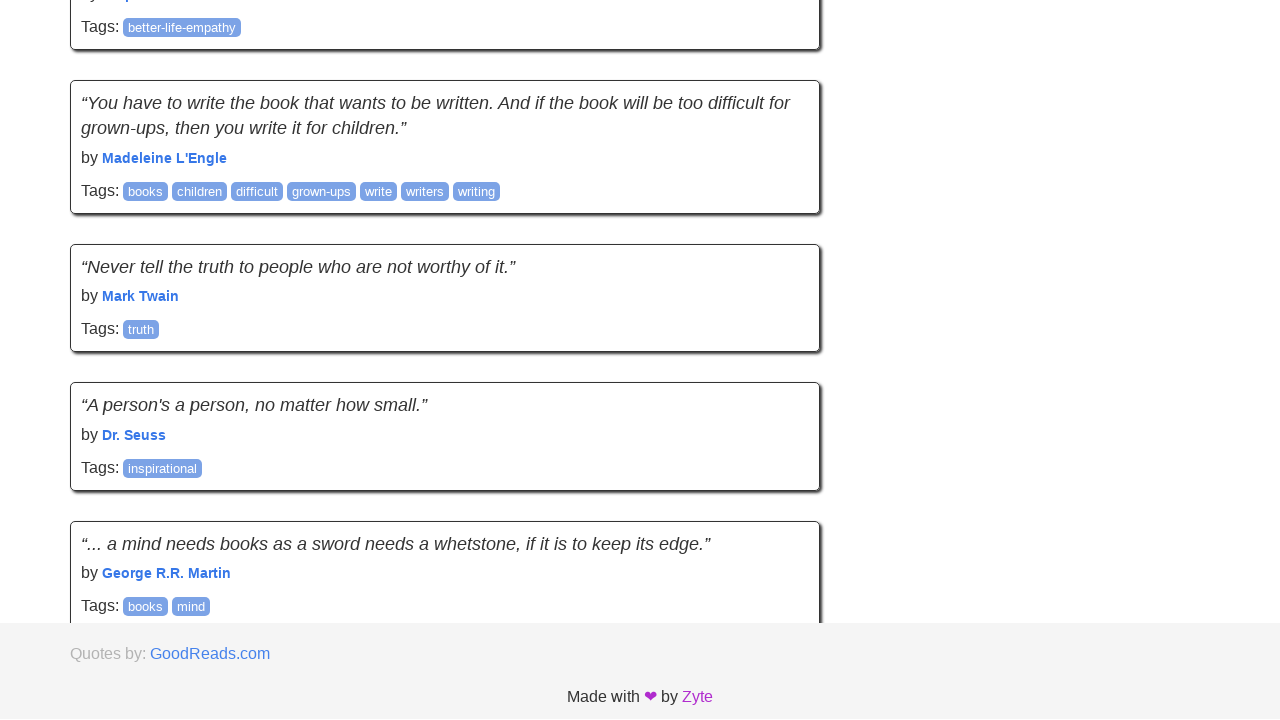

Waited 3 seconds for new content to load
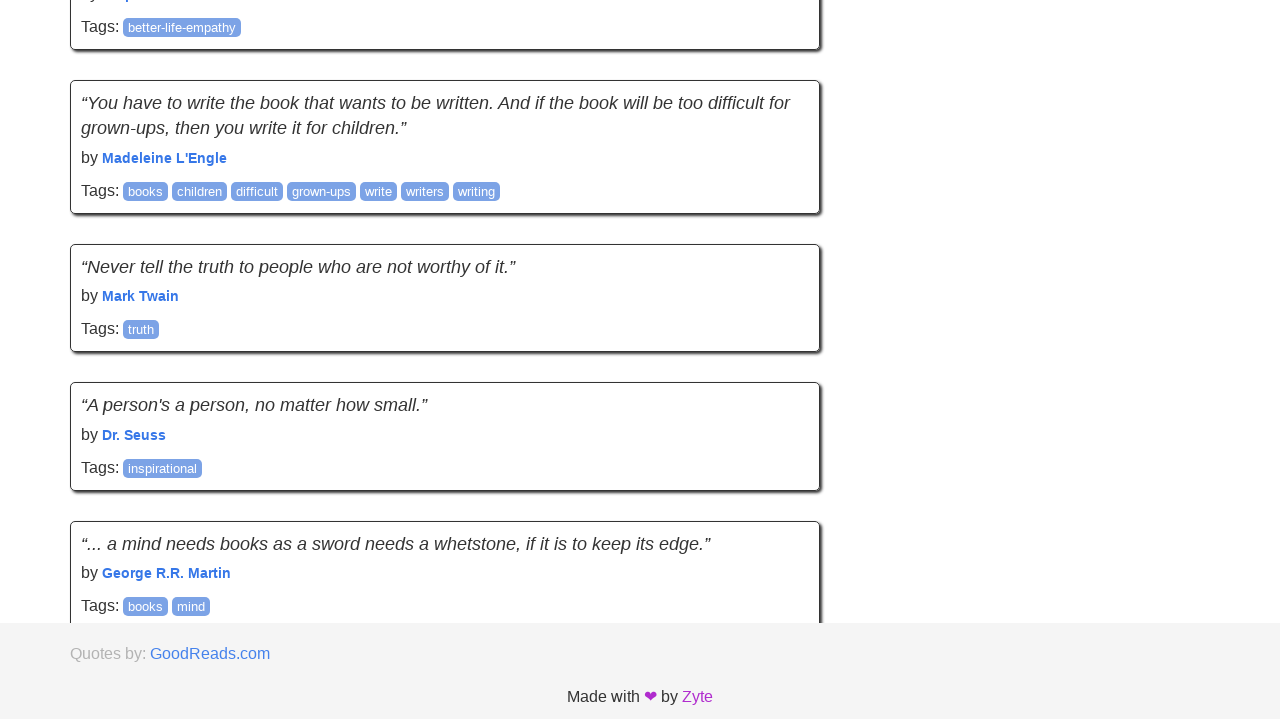

New page height after scroll: 15885
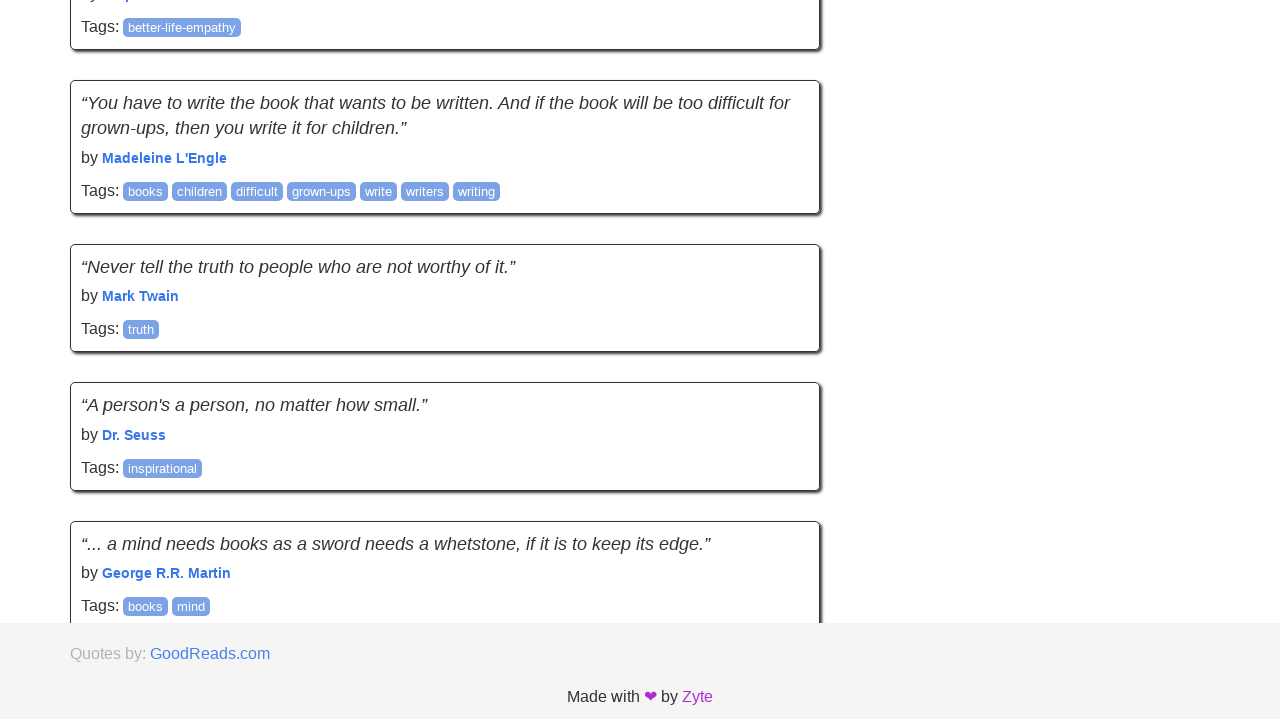

No new content loaded - reached end of page
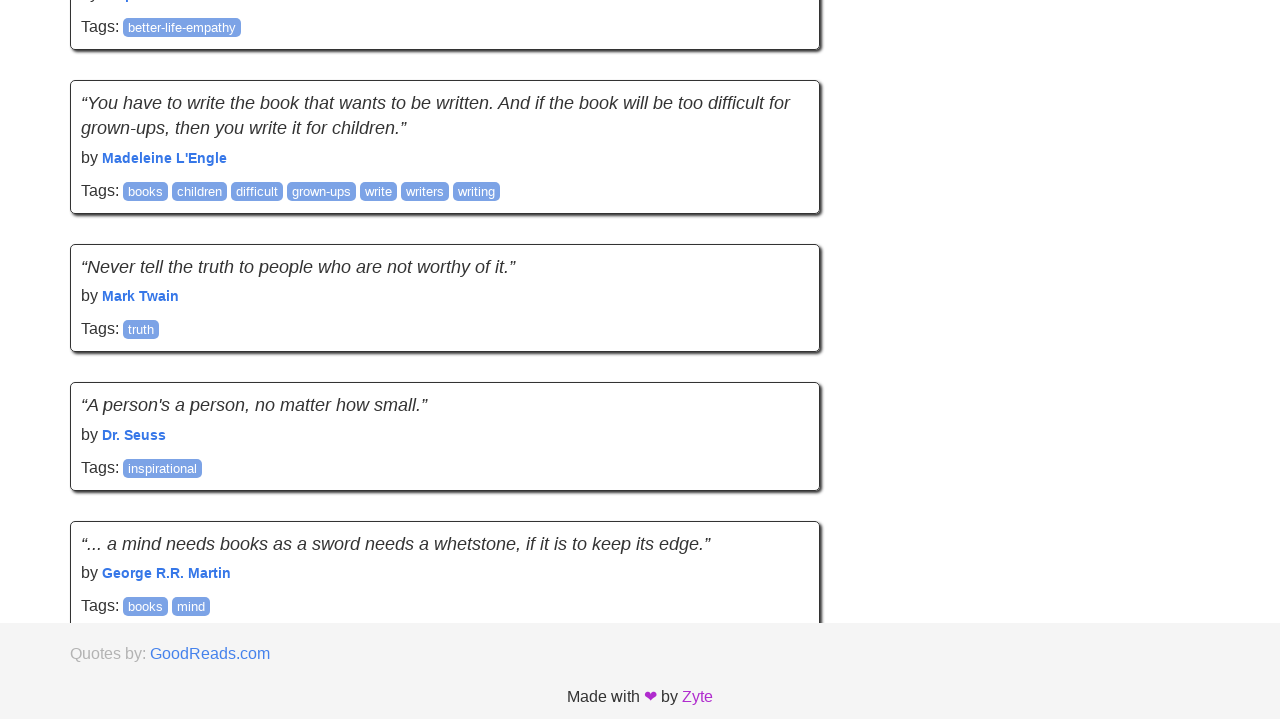

Verified quotes are still visible after infinite scroll completed
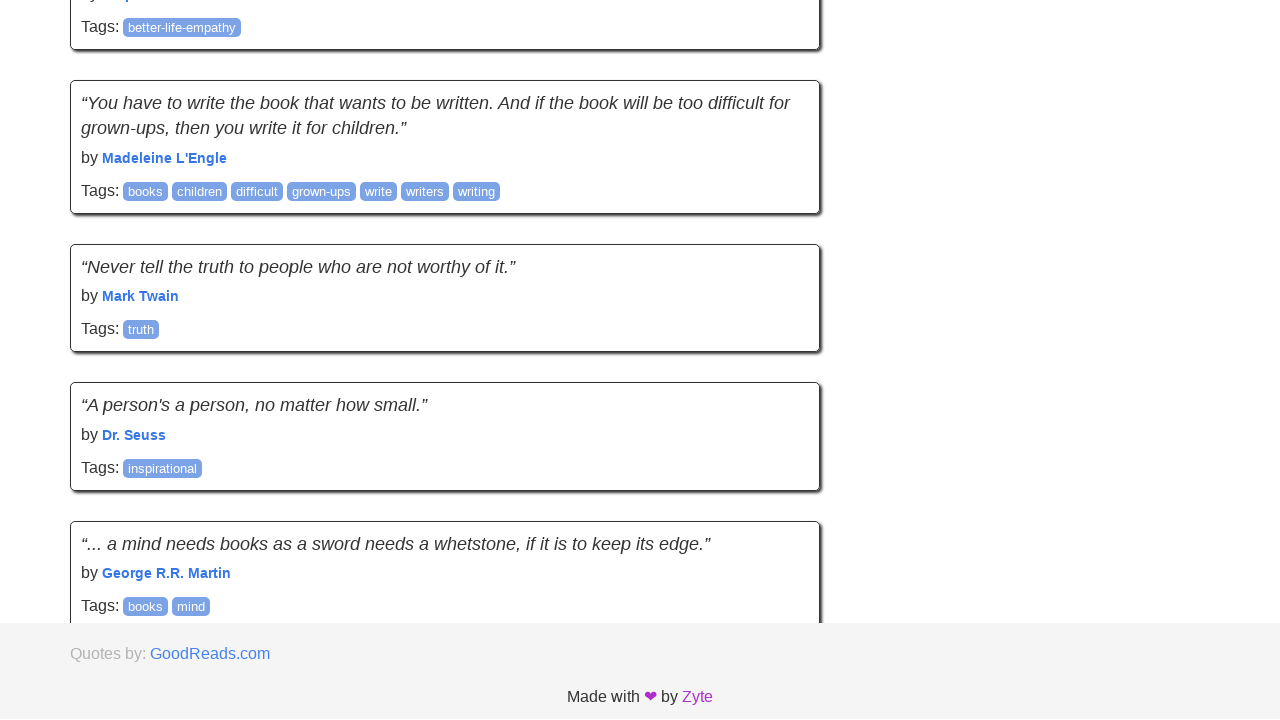

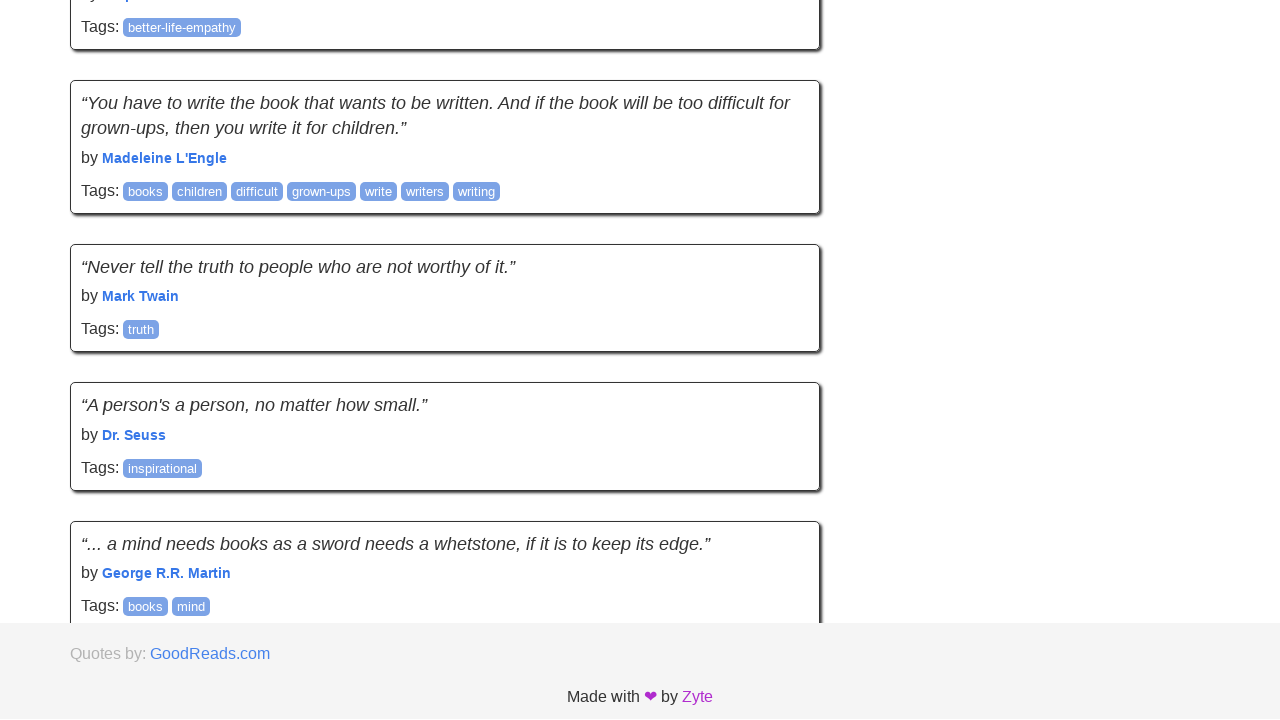